Tests window handling by clicking a link that opens a new window and switching between windows

Starting URL: https://the-internet.herokuapp.com/windows

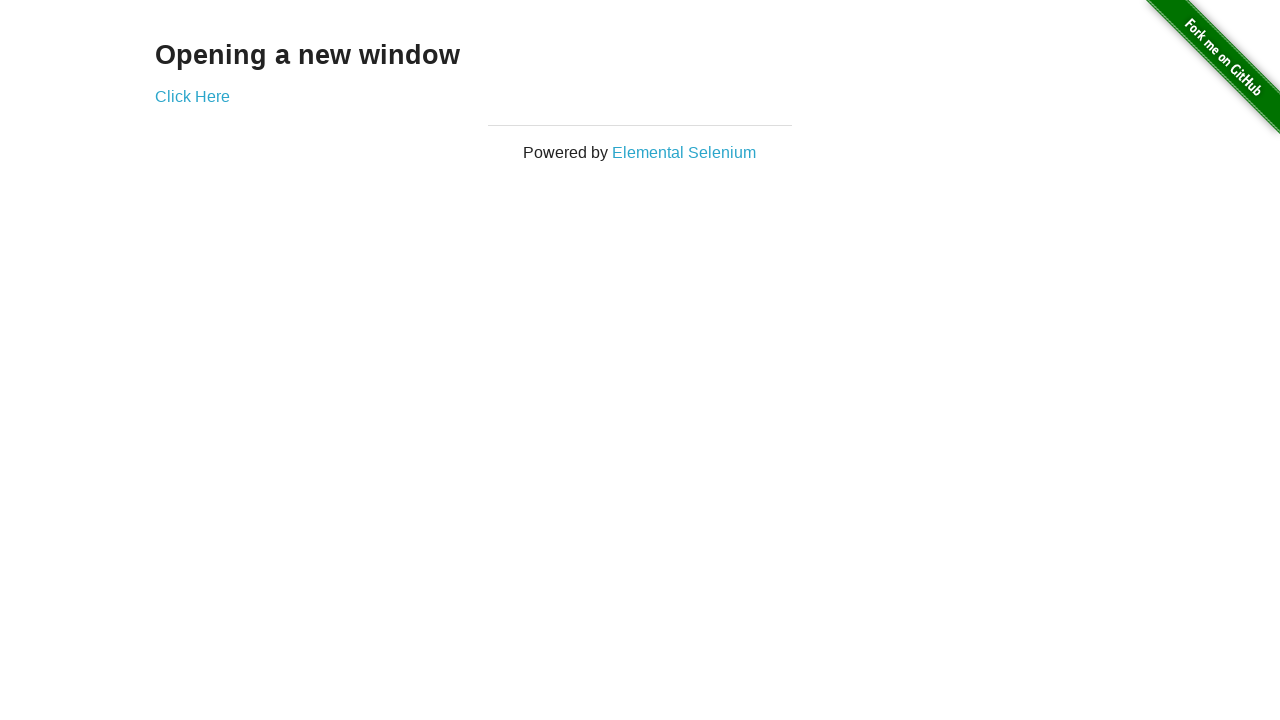

Clicked 'Click Here' link to open new window at (192, 96) on a:has-text('Click Here')
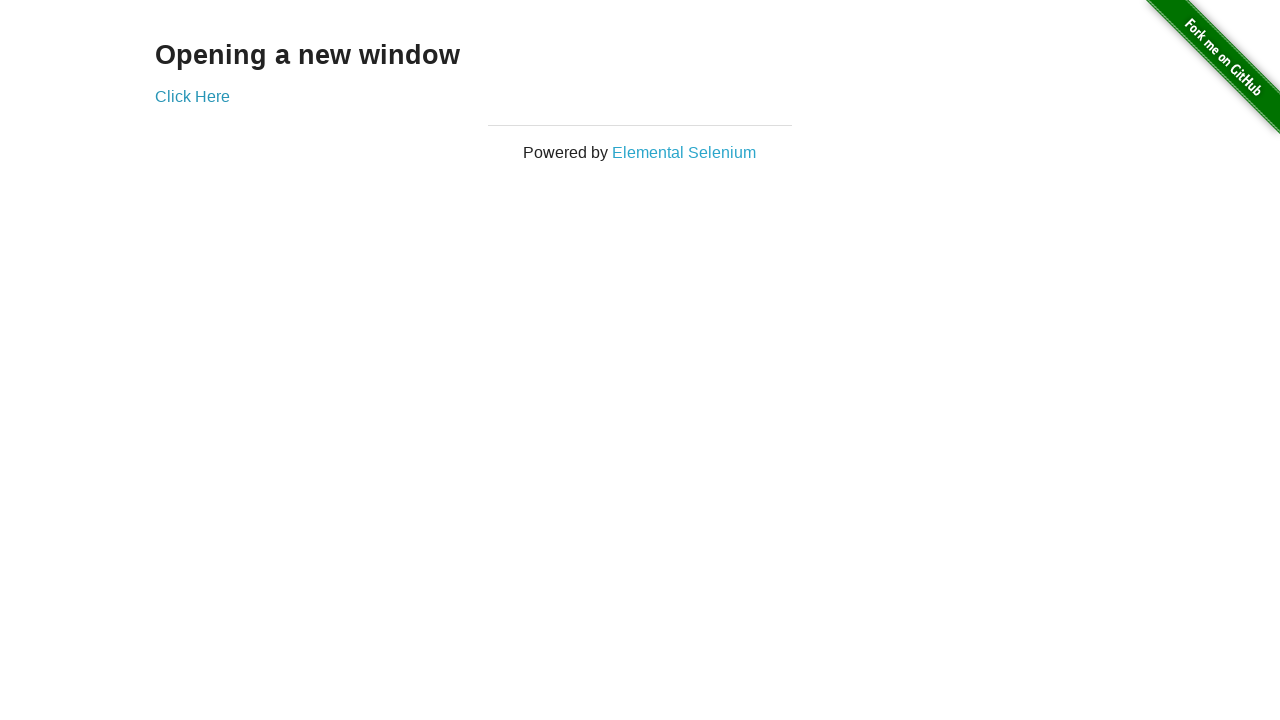

New window/tab opened and retrieved
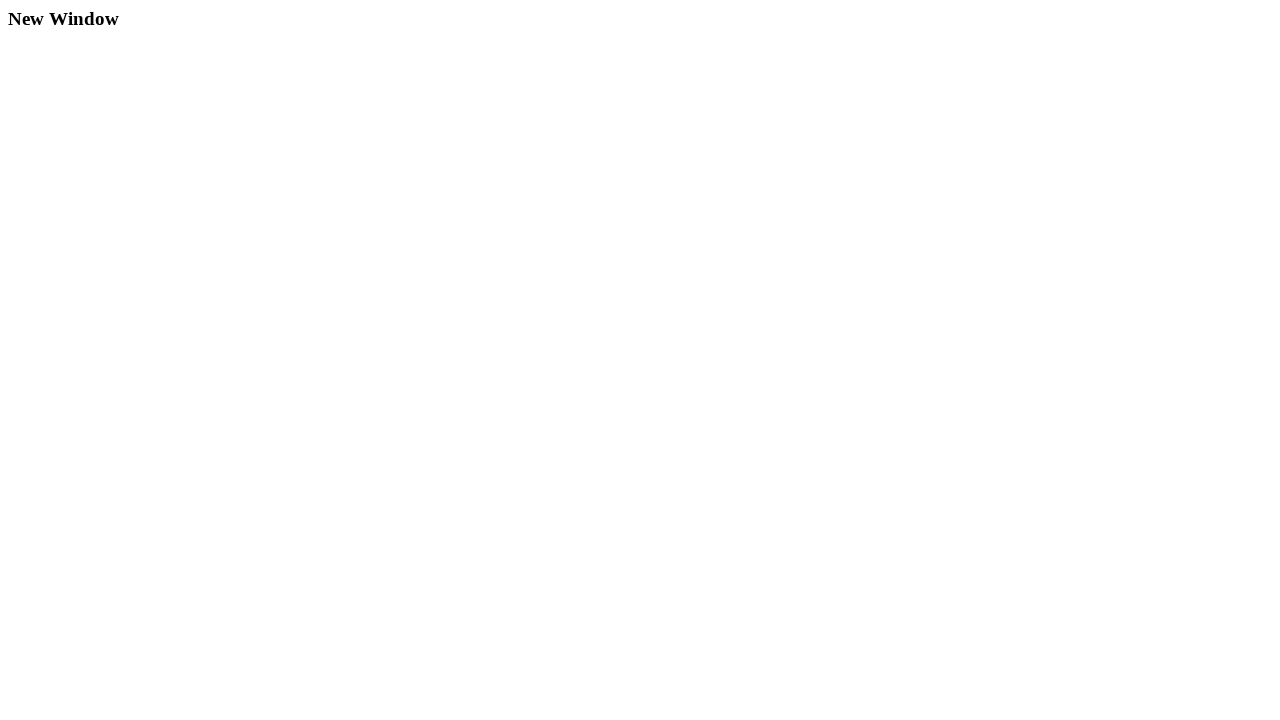

New window page loaded completely
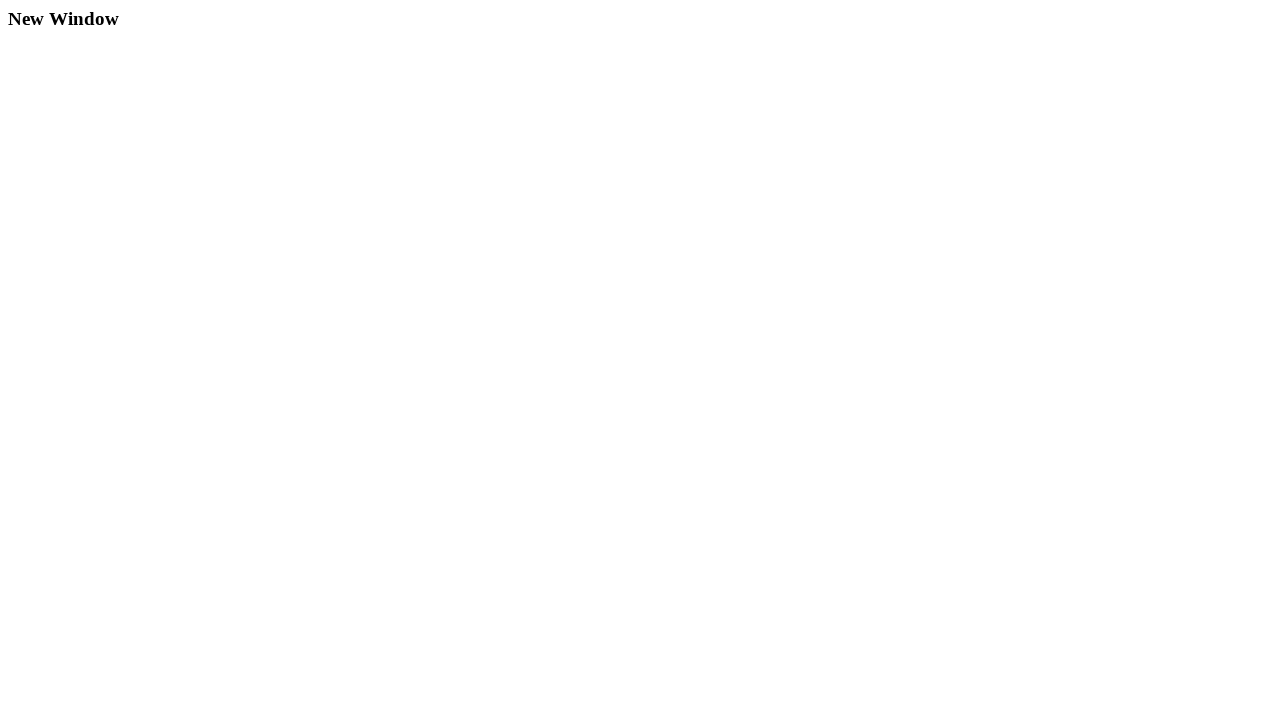

Verified new window URL: https://the-internet.herokuapp.com/windows/new
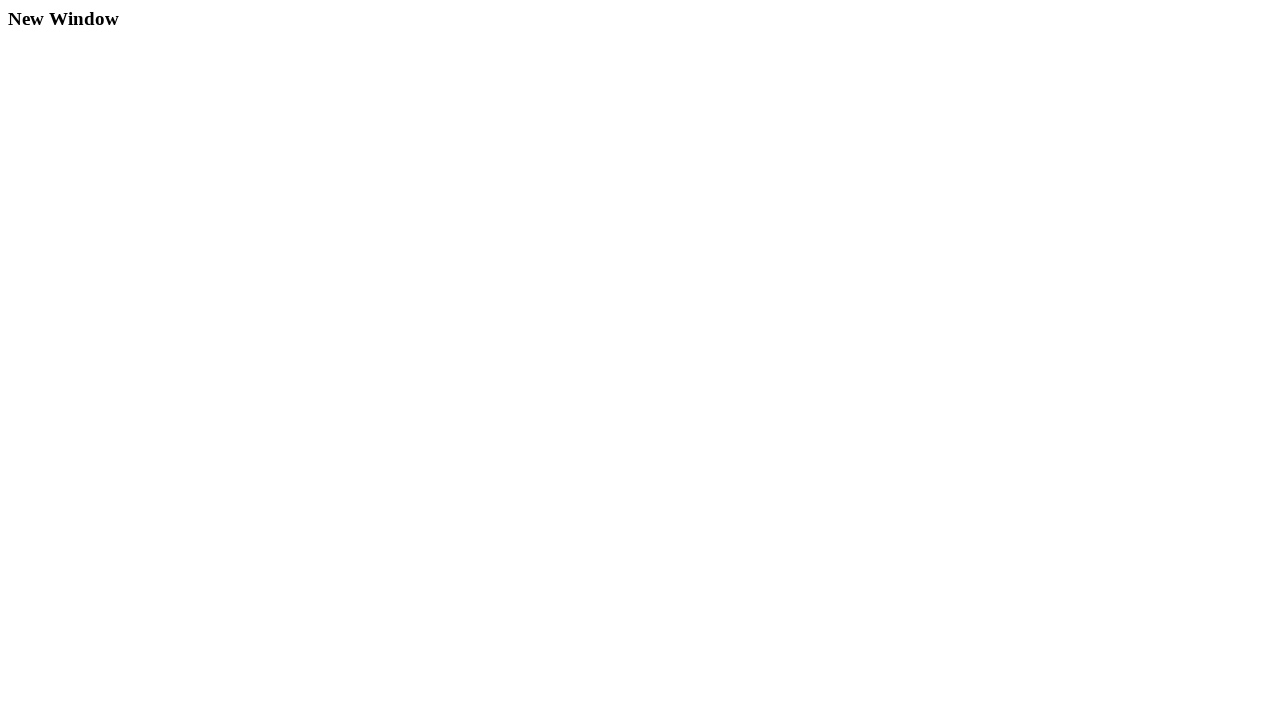

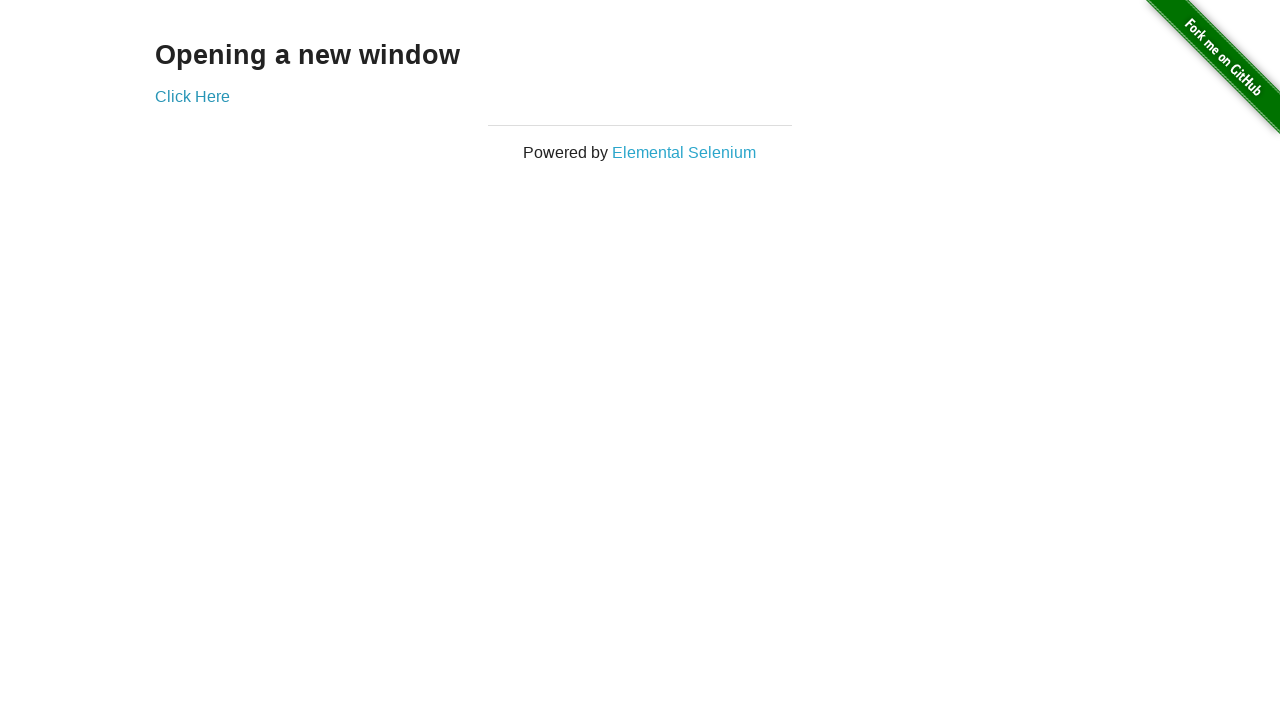